Tests the user registration form on UiBank demo site by clicking the signup link and filling out all registration fields including personal information, employment status, and account credentials.

Starting URL: https://uibank.uipath.com/welcome

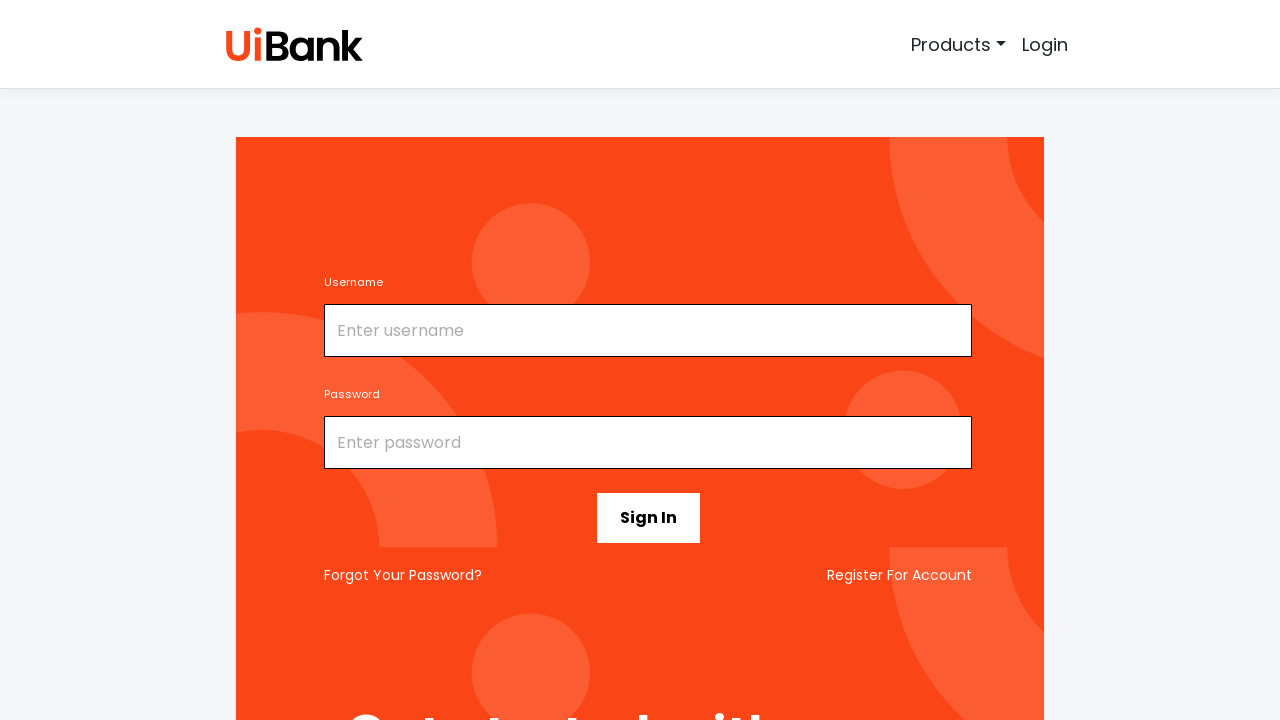

Clicked signup/register link at (900, 575) on (//small[@id='emailHelp'])[2]
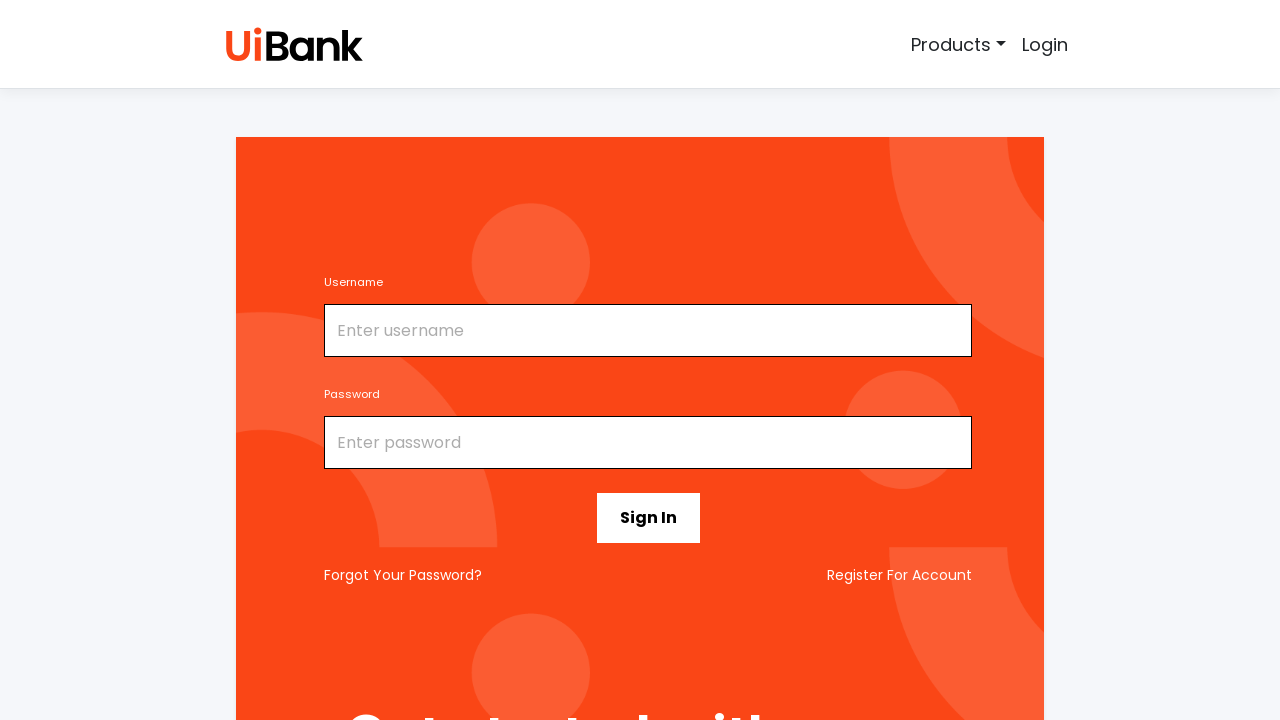

Filled email field with 'marcus.chen@gmail.com' on input#email
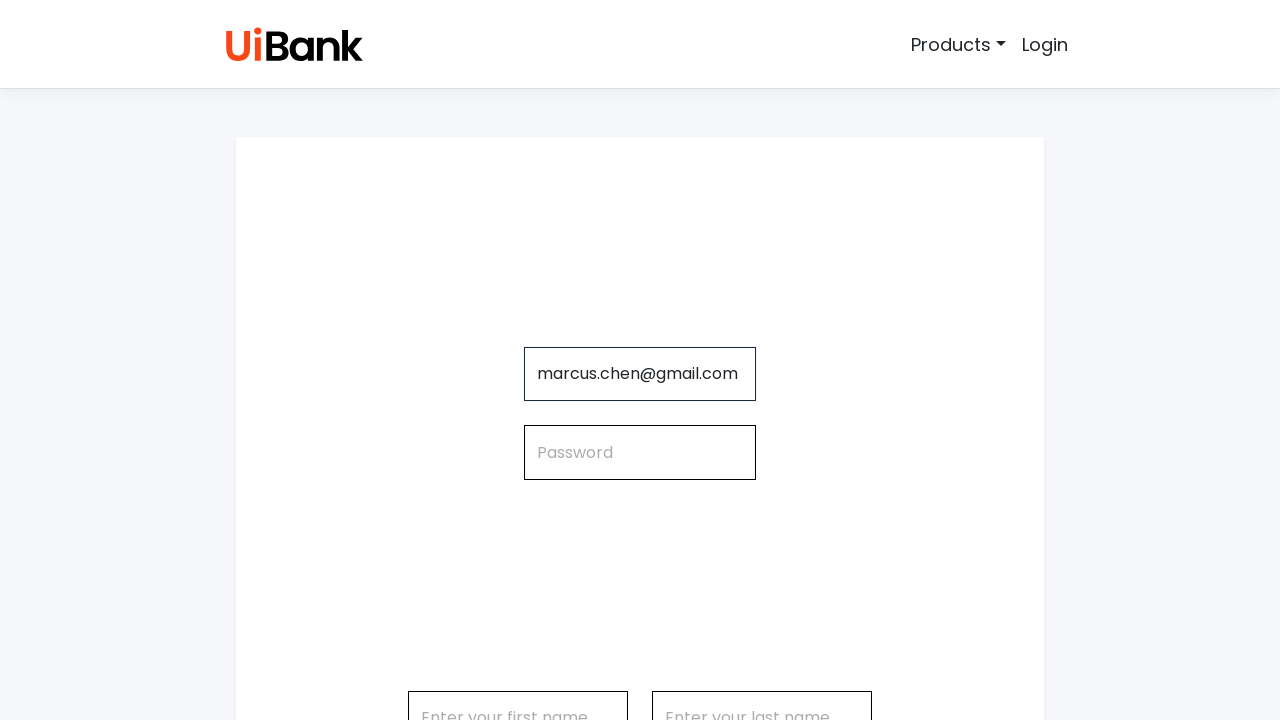

Filled password field with secure password on input#password
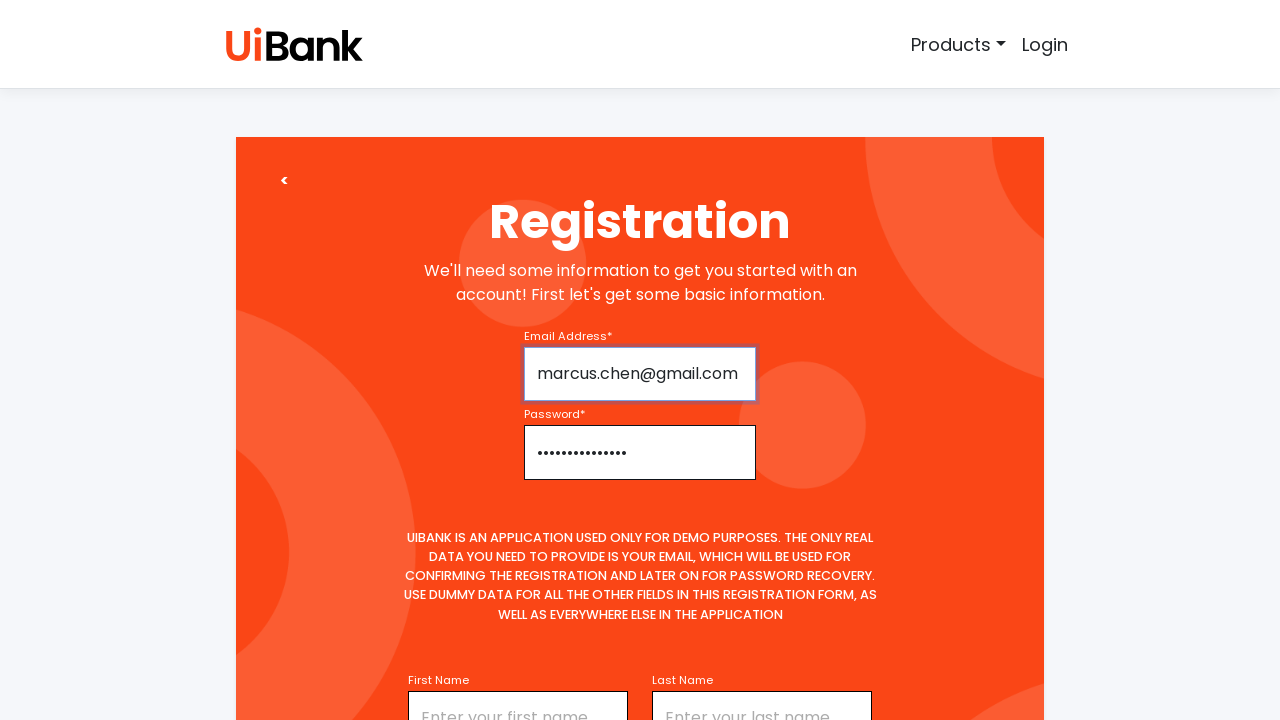

Filled first name field with 'Marcus' on input#firstName
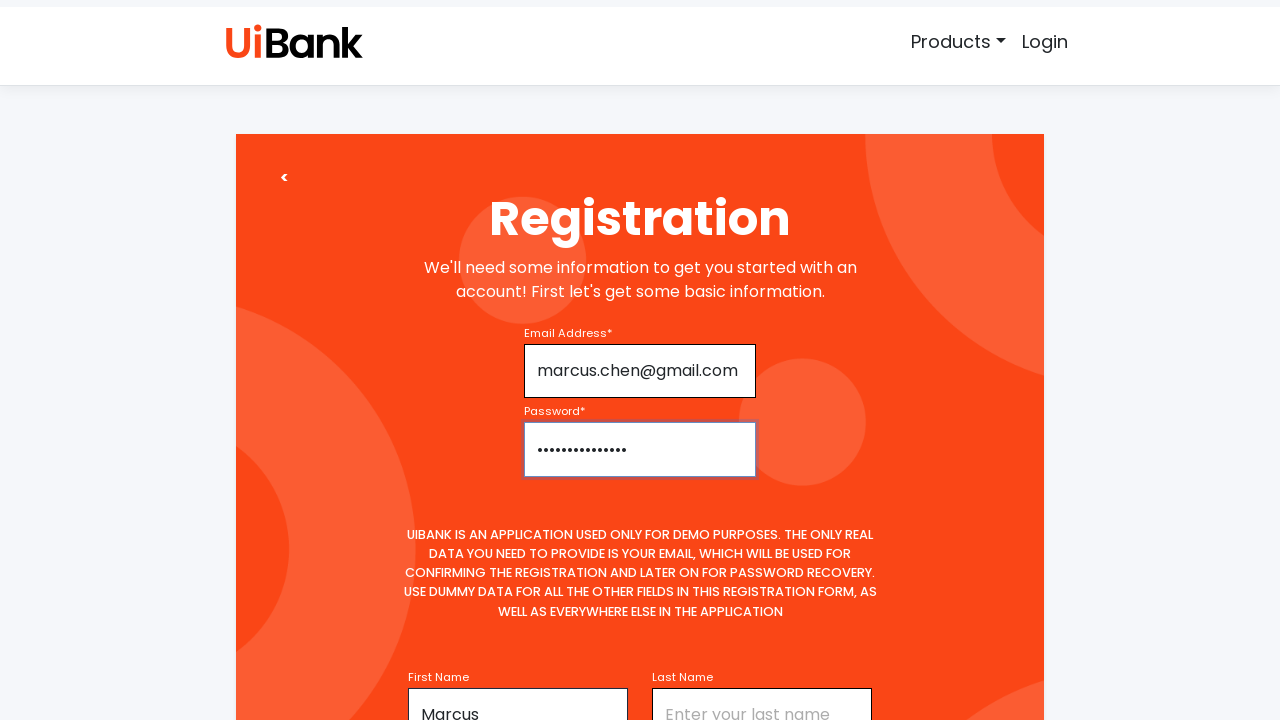

Filled last name field with 'Chen' on input#lastName
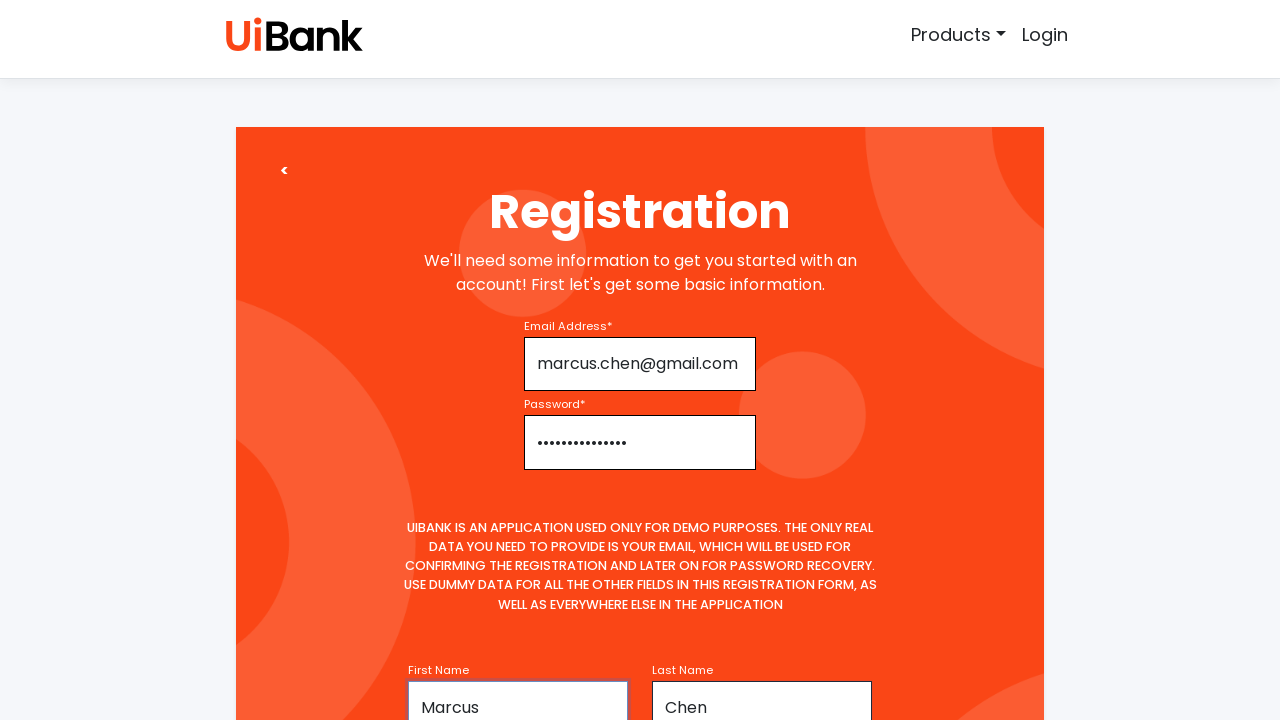

Filled middle name field with 'J' on input#middleName
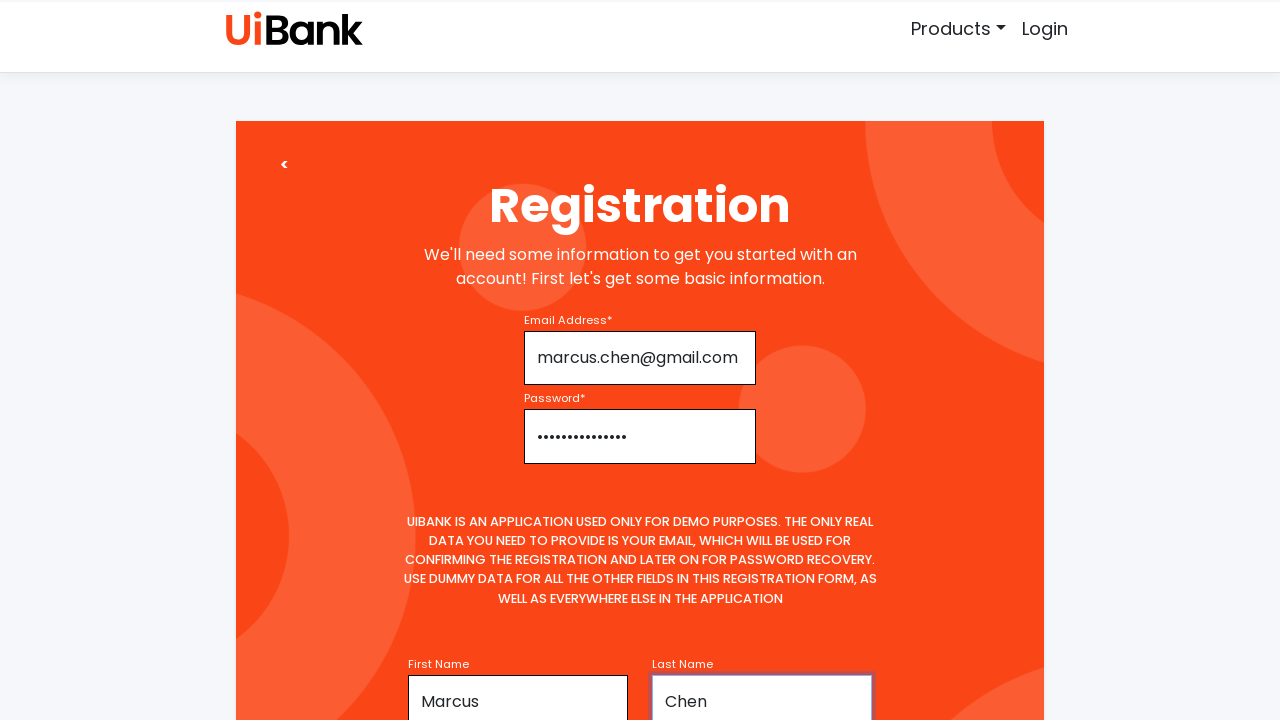

Selected gender as 'Male' on select[name='gender']
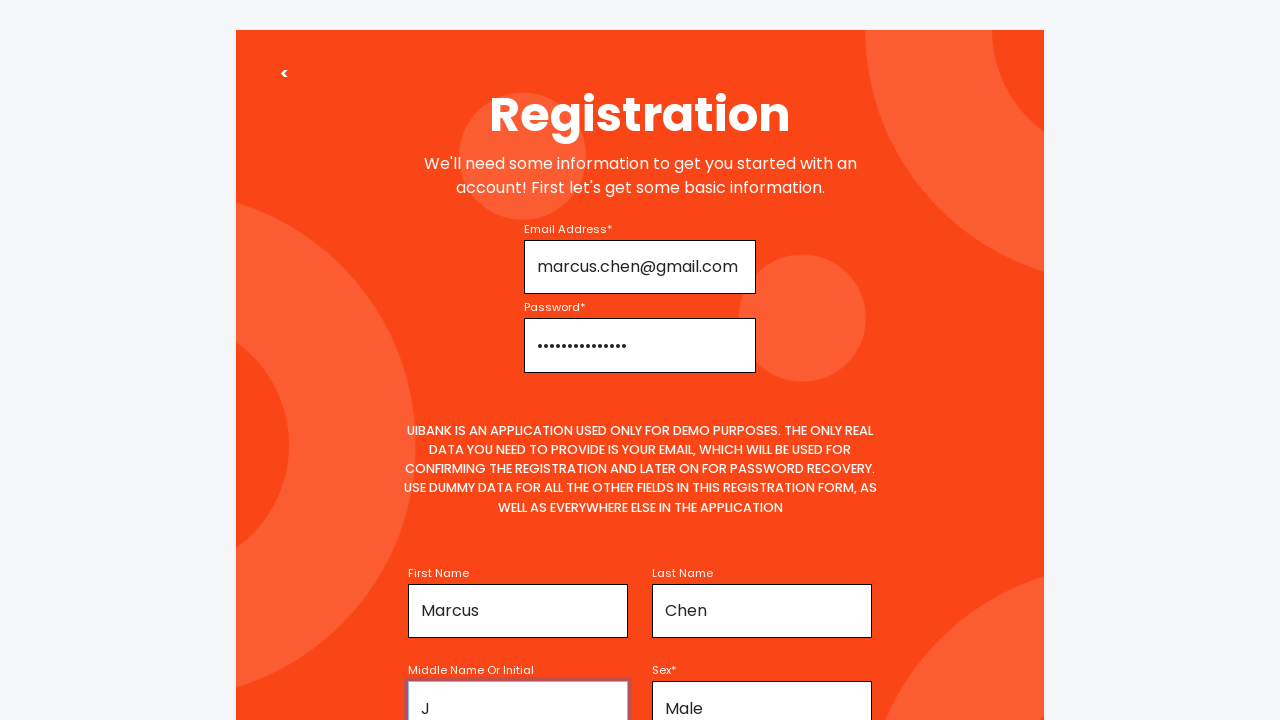

Selected title as 'Mr' on select#title
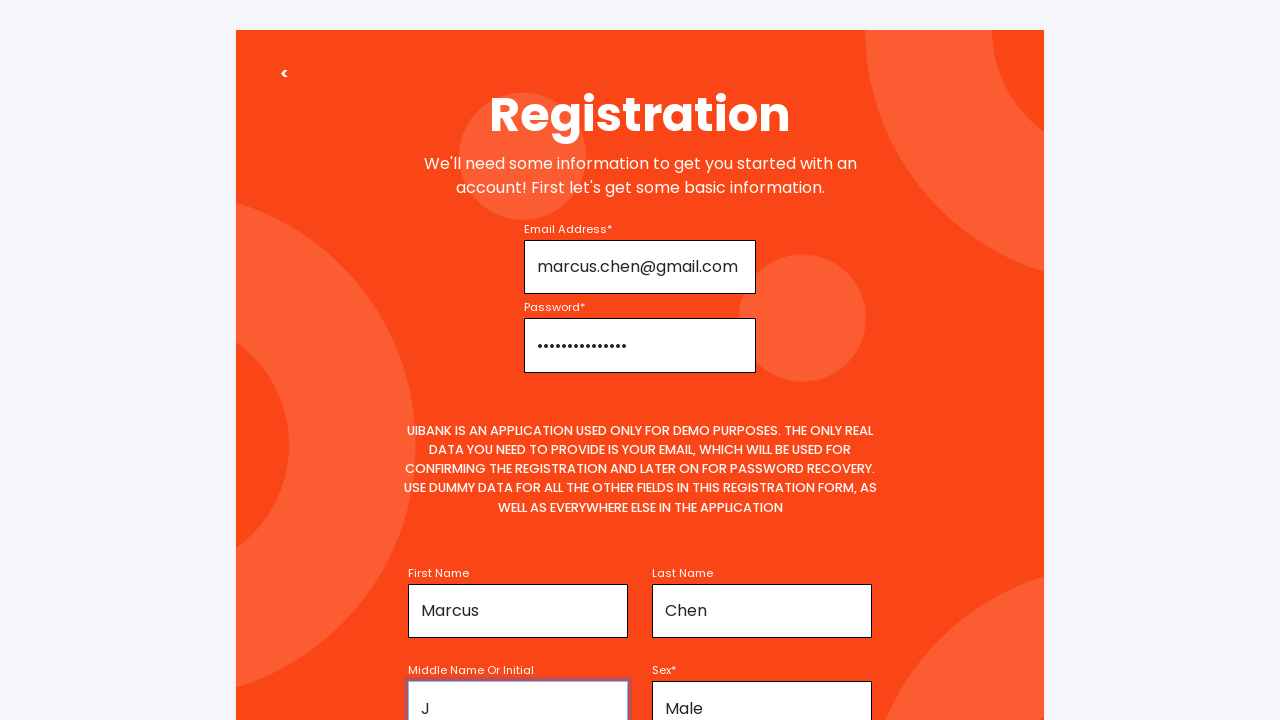

Selected employment status as 'Unemployed' on select#employmentStatus
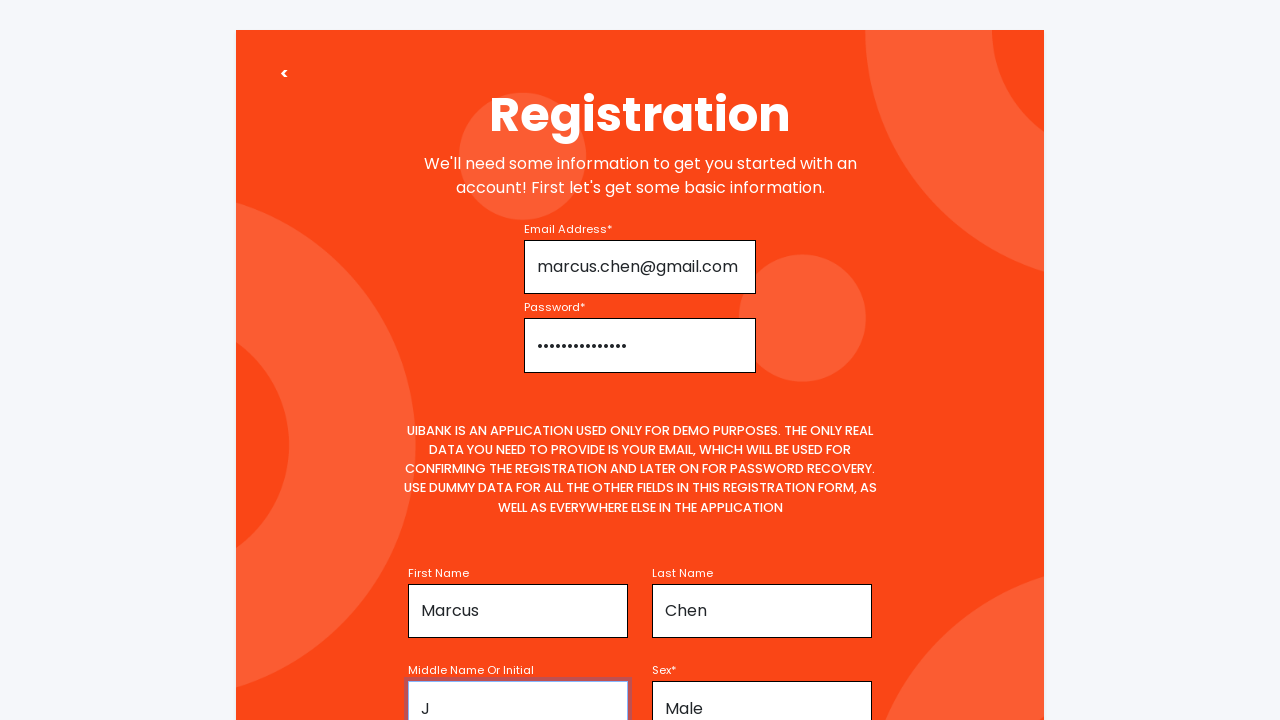

Filled date of birth field with '03/22/1995' on input#age
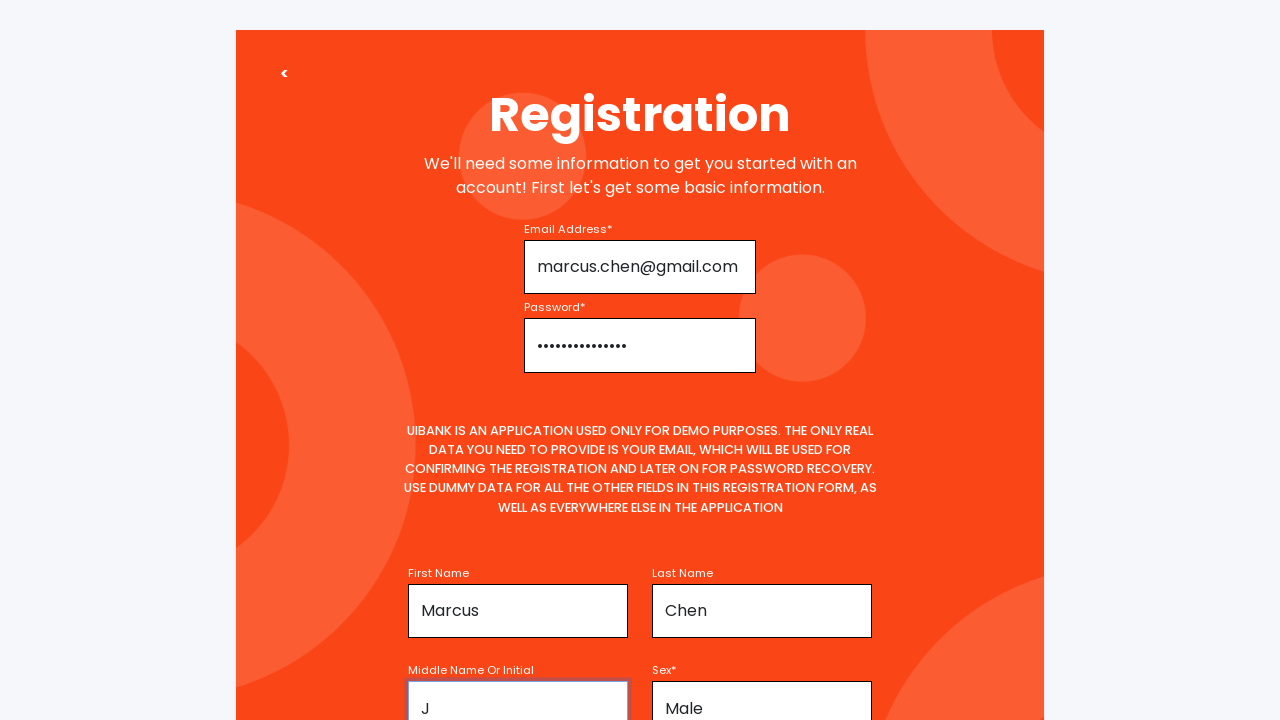

Selected marital status as 'Single' on select#maritalStatus
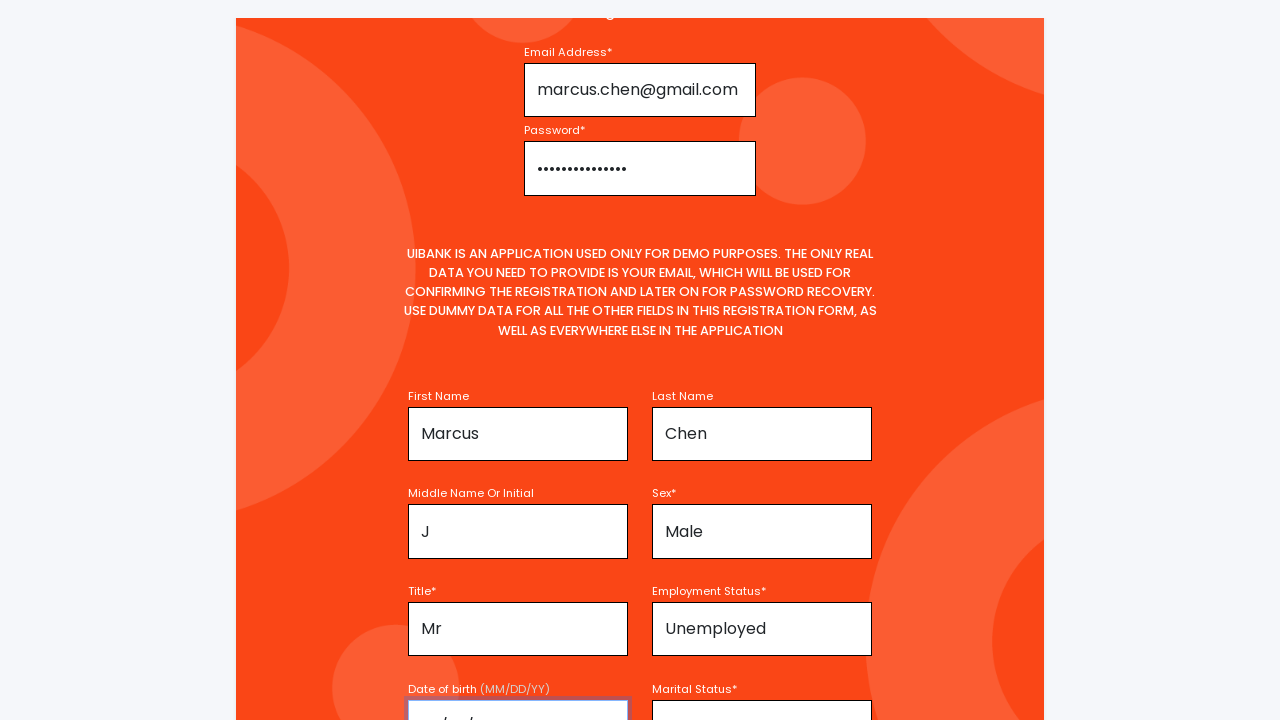

Filled number of dependents field with '2' on input#numberOfDependents
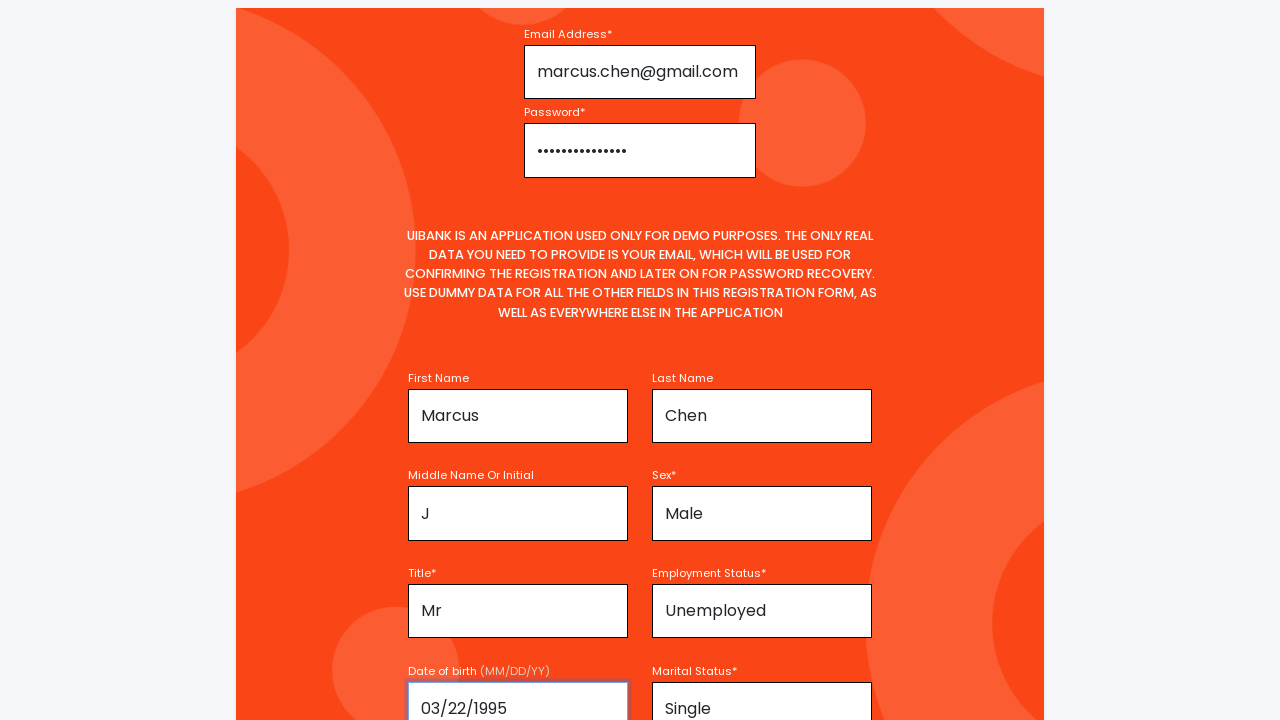

Filled username field with 'marcuschen95' on input[name='username']
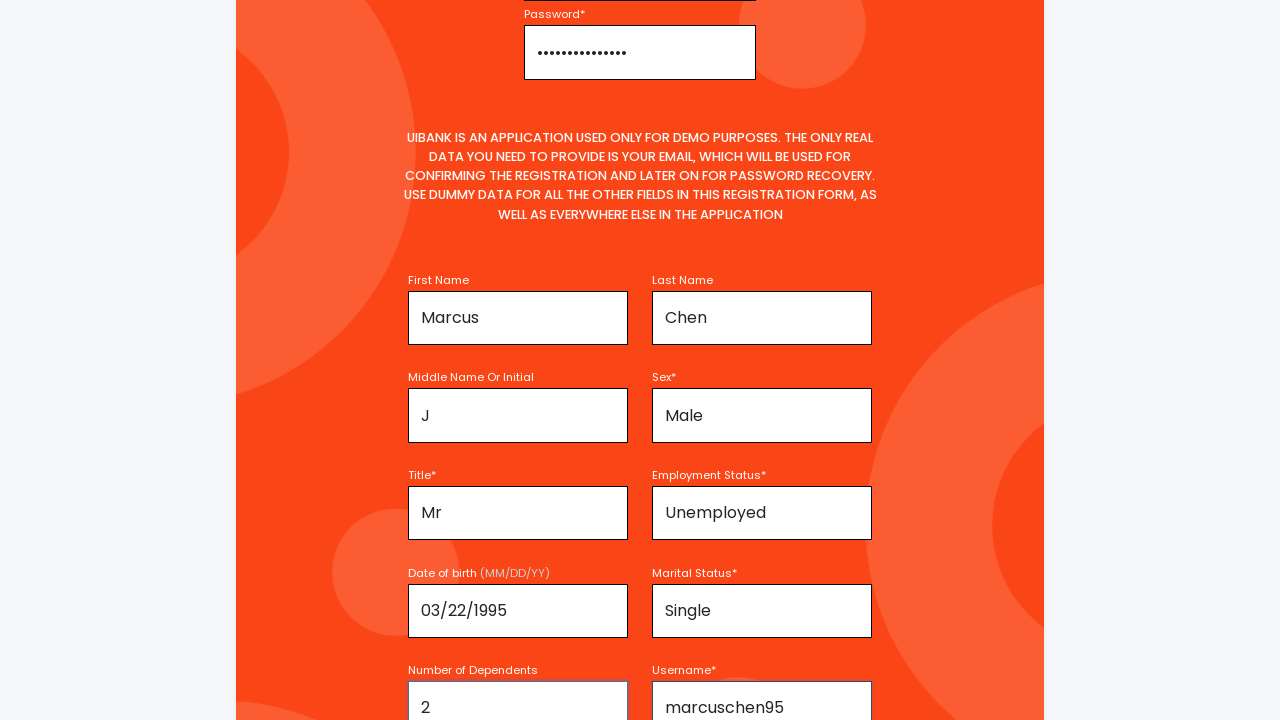

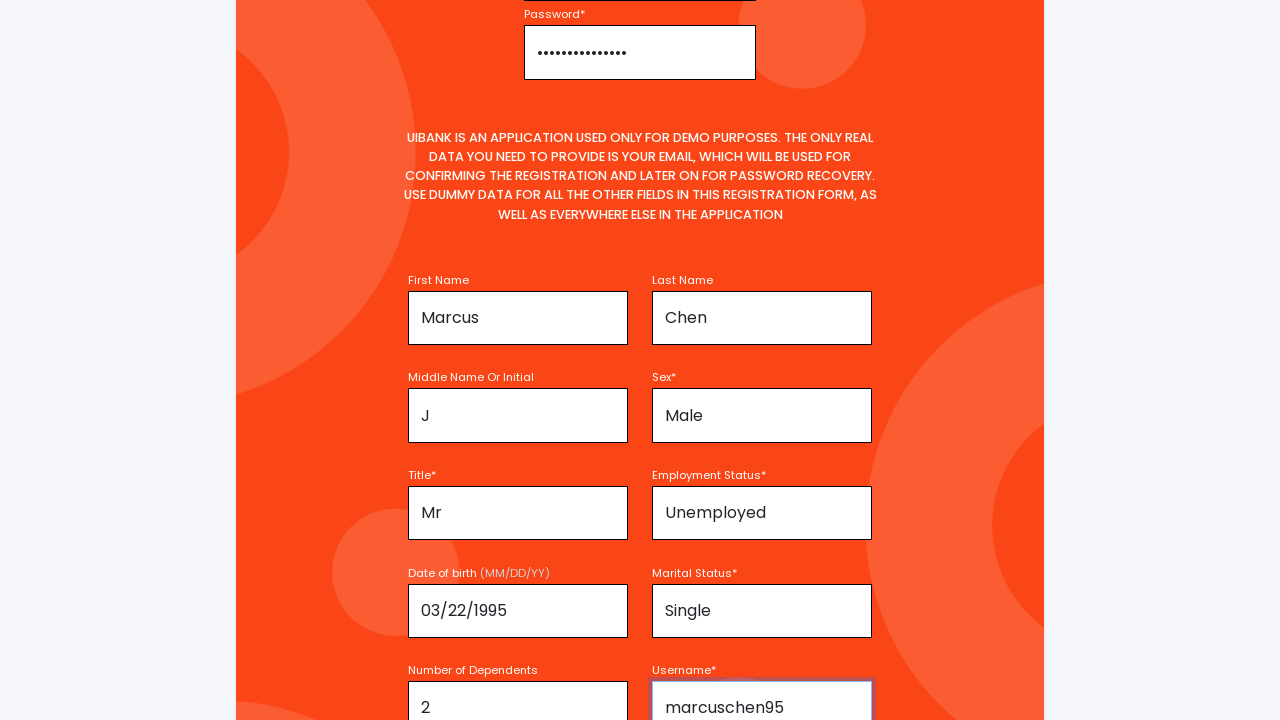